Tests JavaScript alert handling by clicking a button to trigger an alert, accepting it, and verifying the result message displays correctly on the page.

Starting URL: http://the-internet.herokuapp.com/javascript_alerts

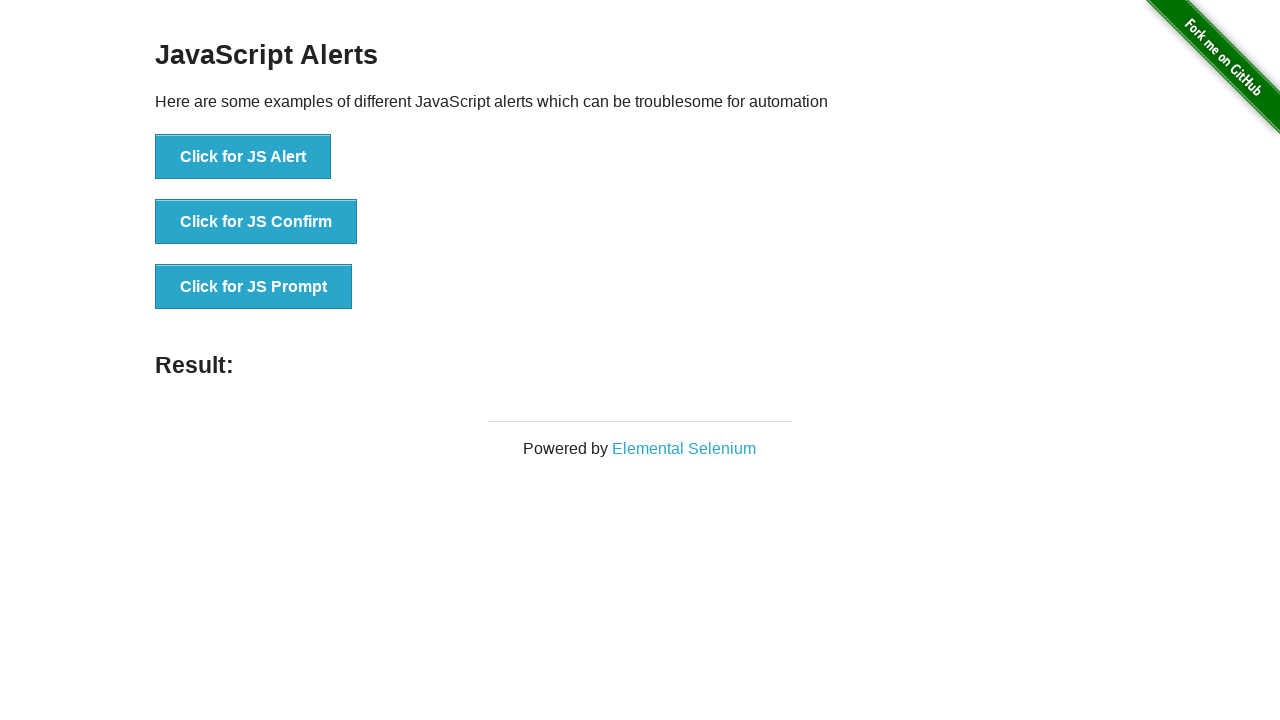

Clicked the first button to trigger JavaScript alert at (243, 157) on ul > li:nth-child(1) > button
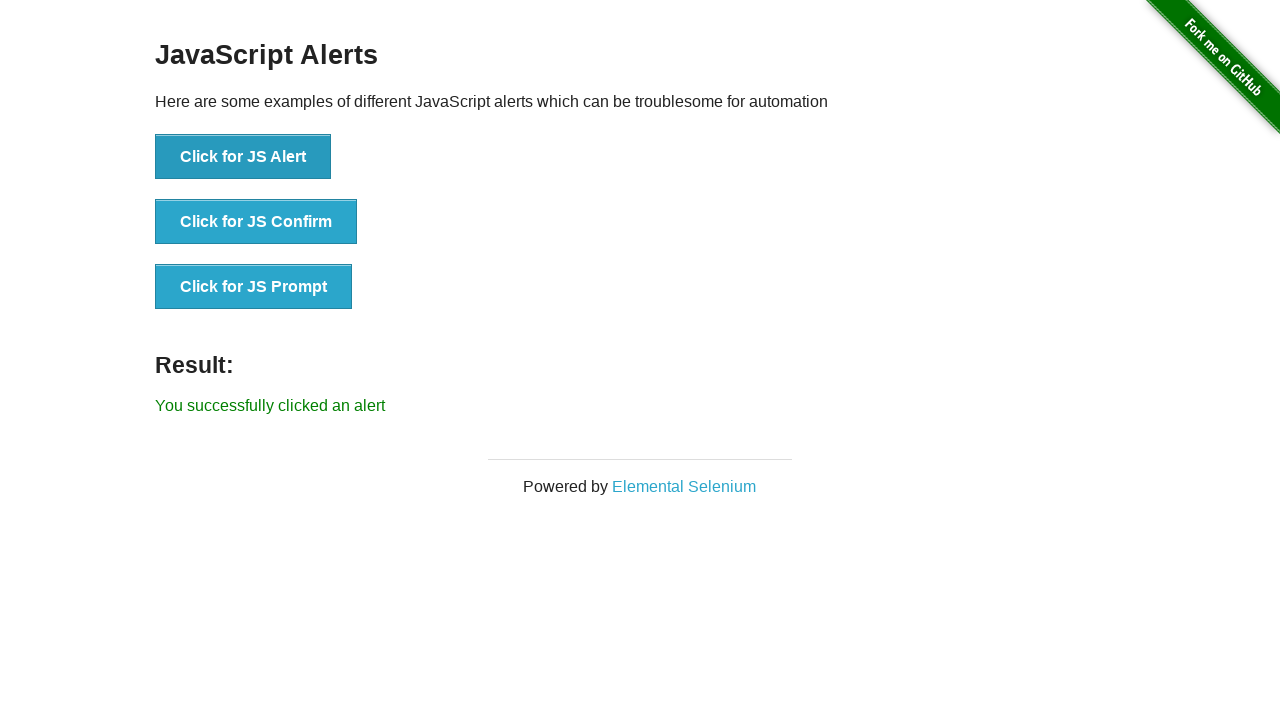

Set up dialog handler to accept alerts
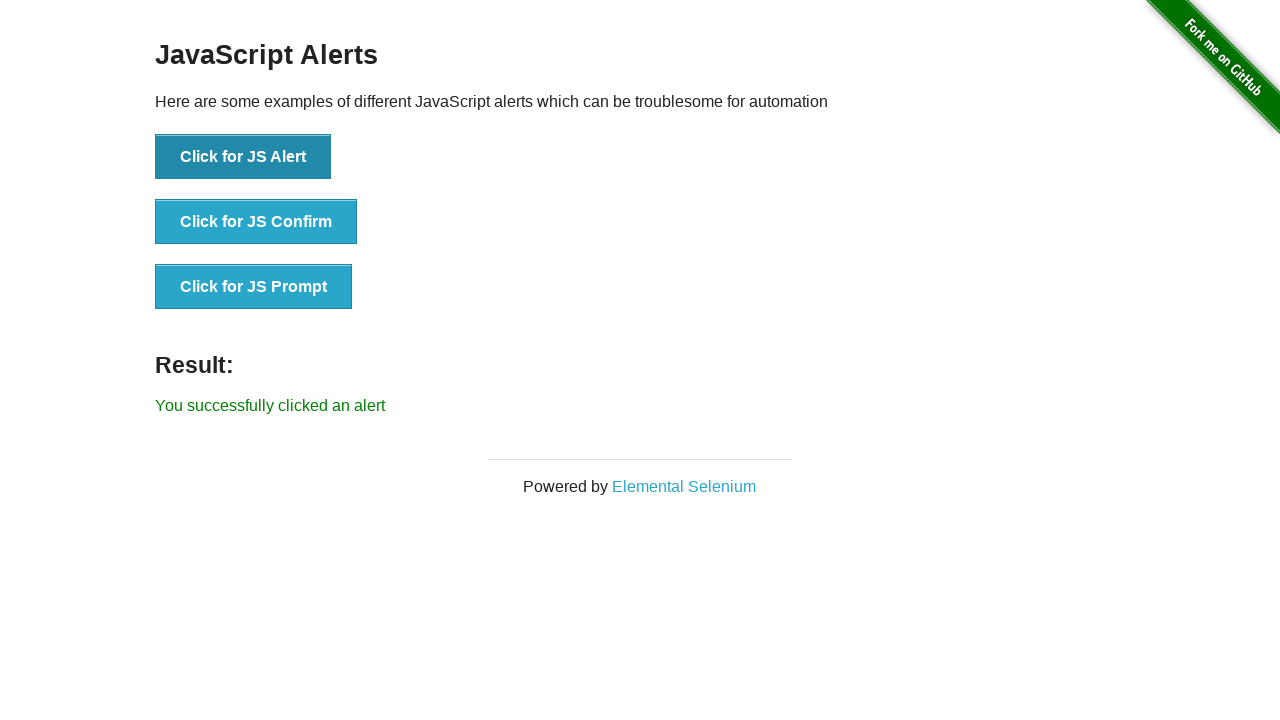

Clicked the first button again to trigger alert with handler ready at (243, 157) on ul > li:nth-child(1) > button
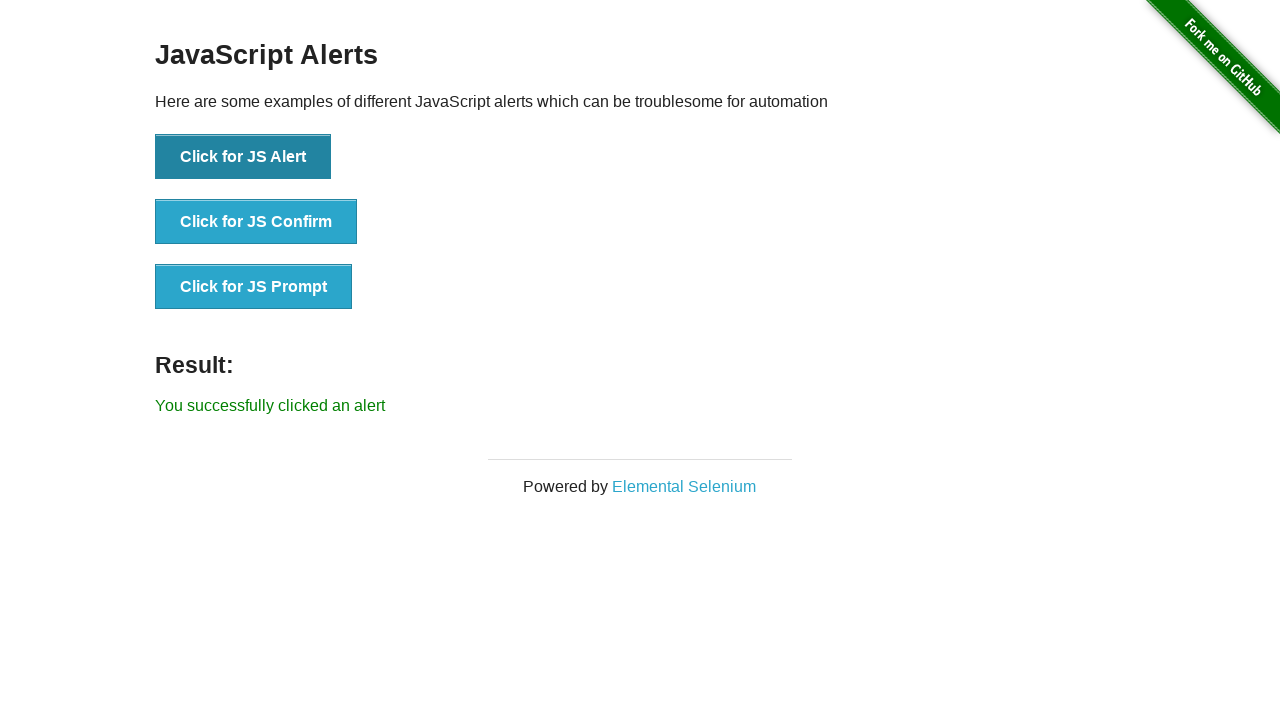

Waited for result message to appear on page
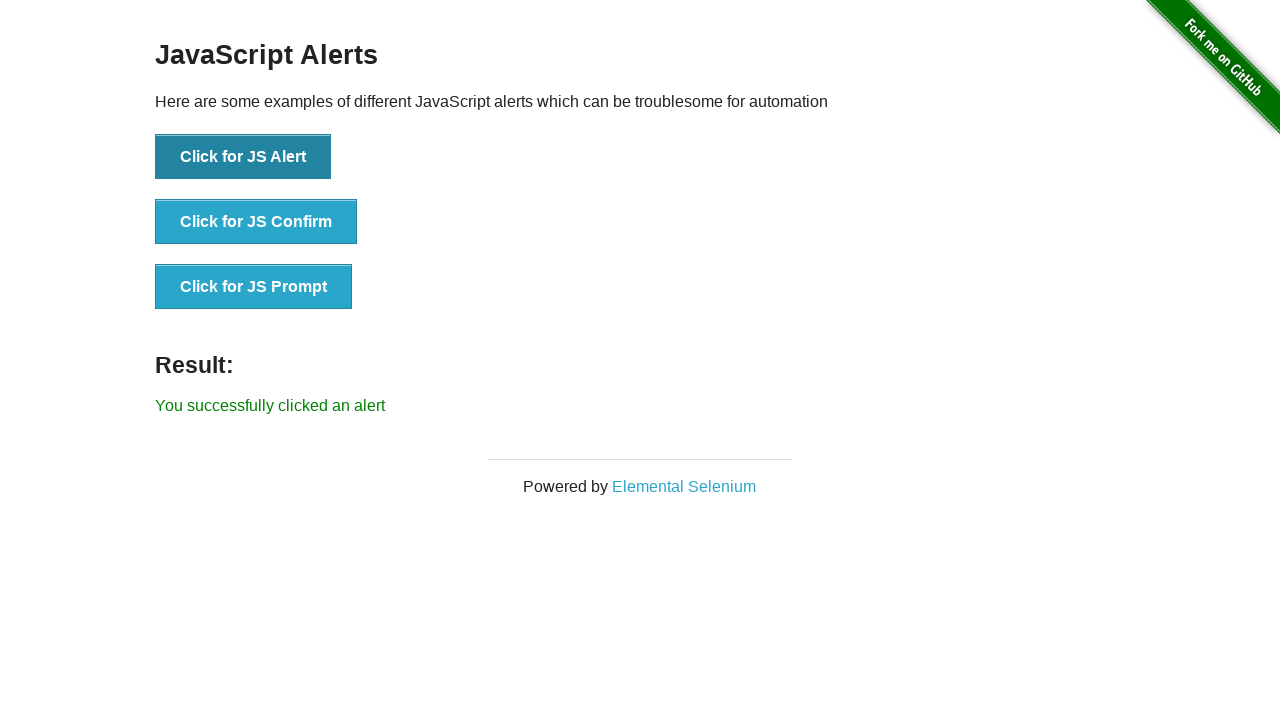

Retrieved result text from page
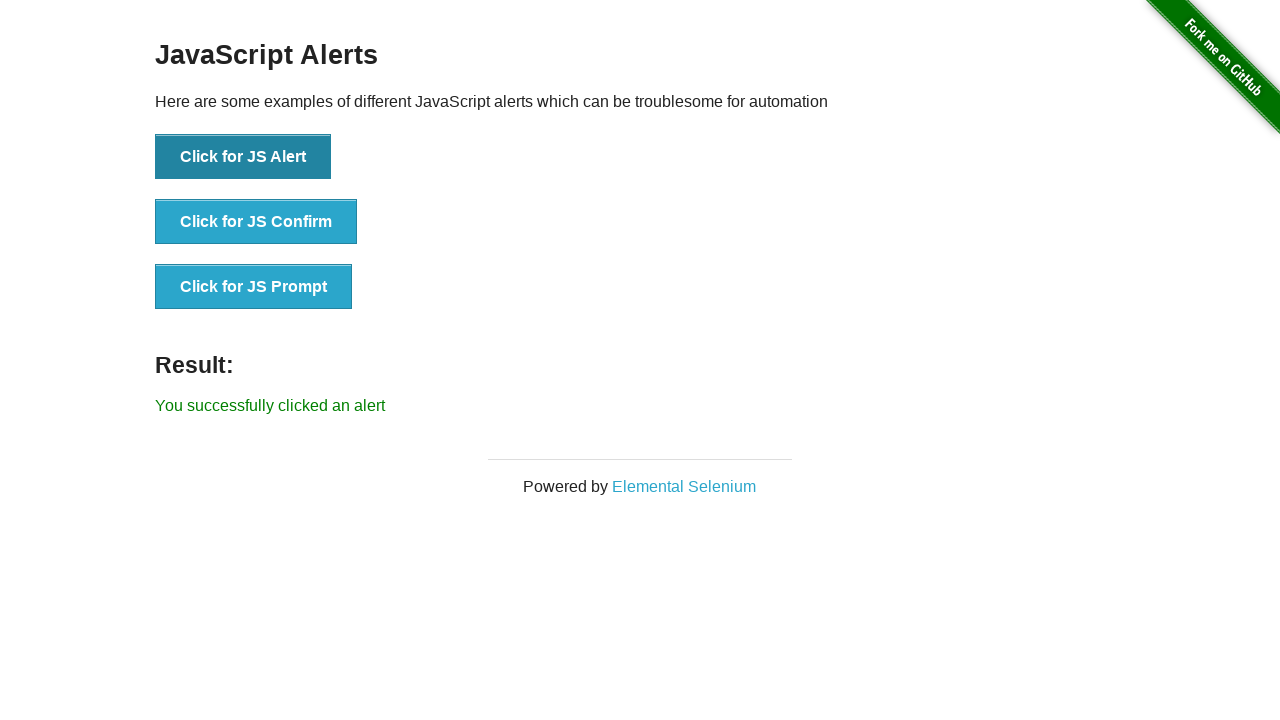

Verified result text matches expected message 'You successfully clicked an alert'
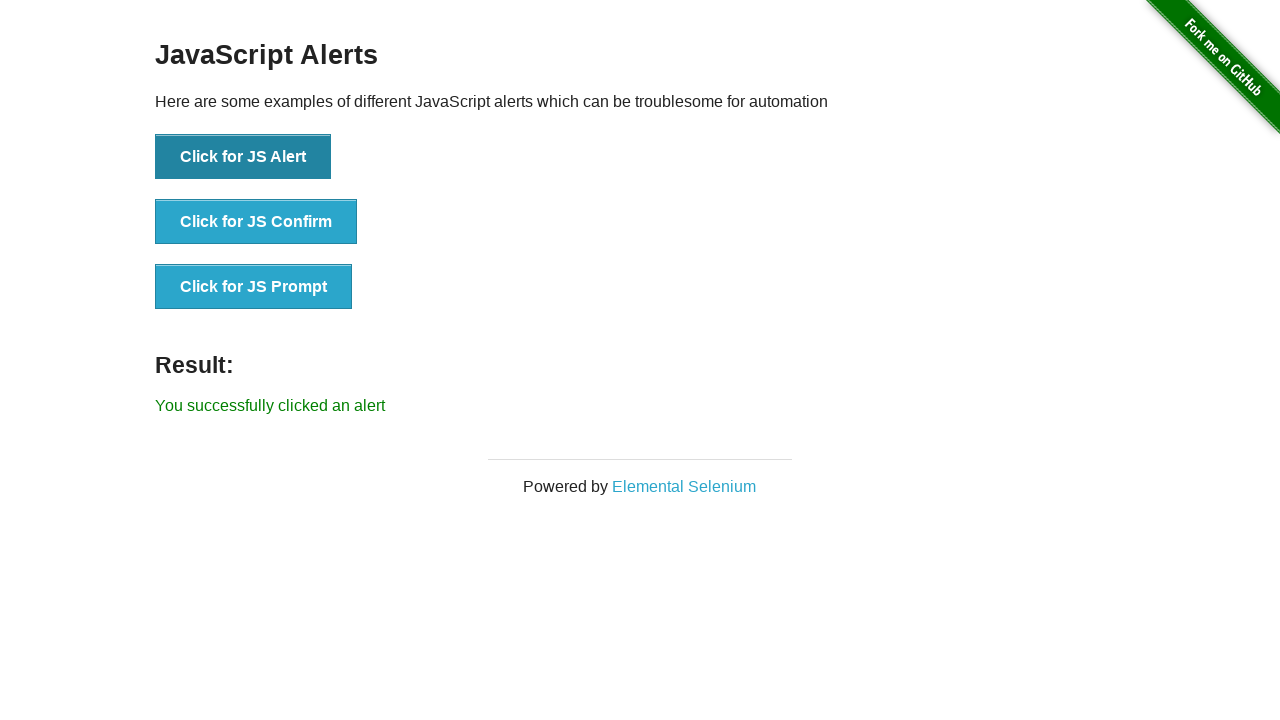

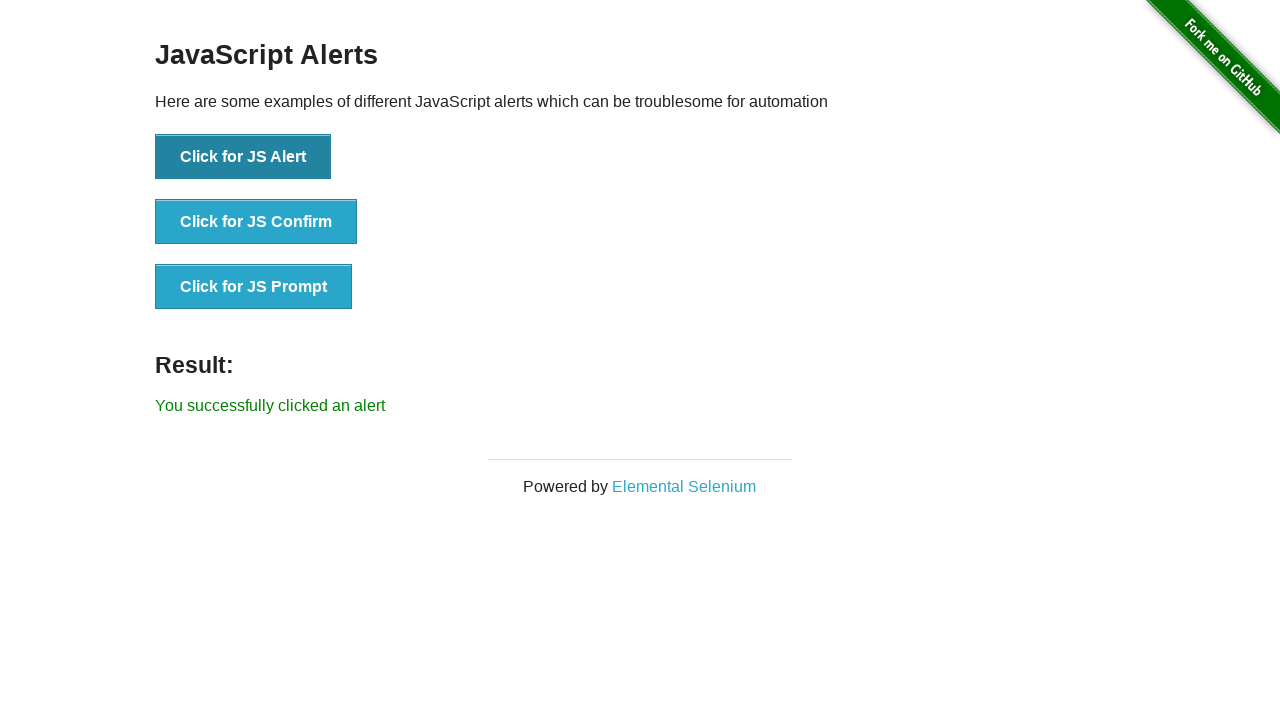